Tests the user registration form on ParaBank demo site by filling out all required fields (name, address, phone, SSN, username, password) and submitting the registration form.

Starting URL: https://parabank.parasoft.com/parabank/register.htm

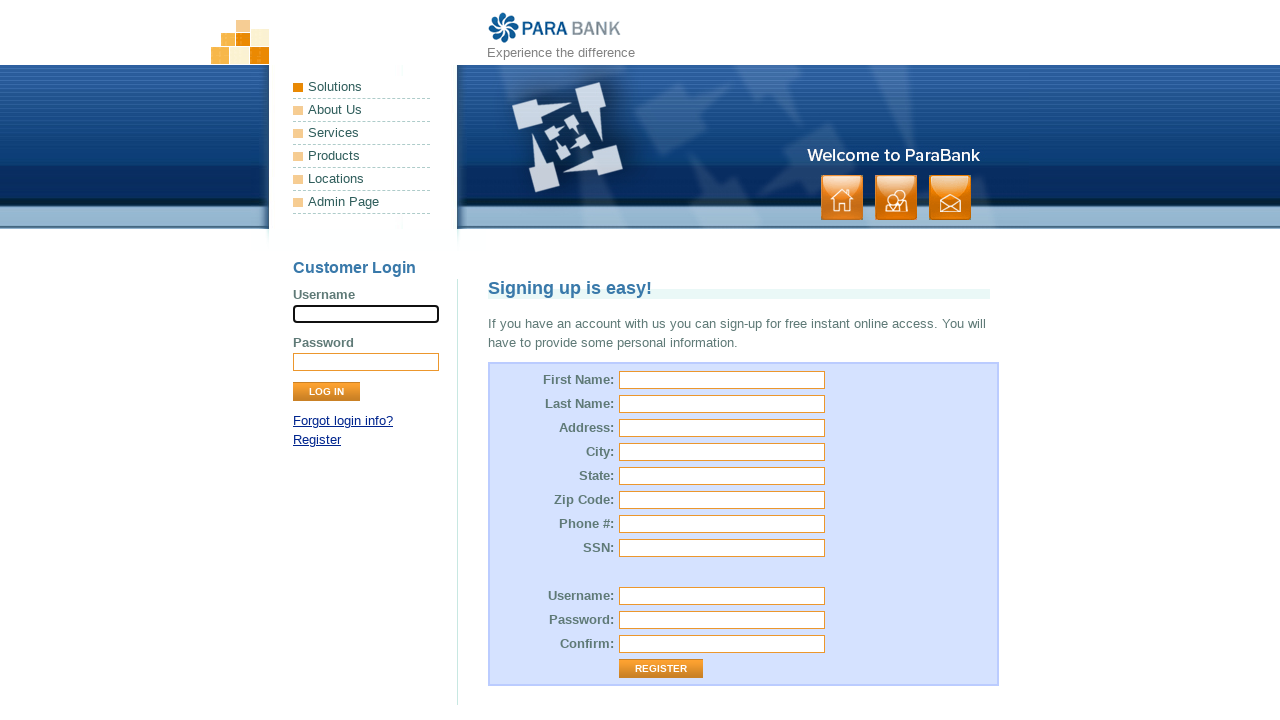

Filled first name field with 'Michael' on #customer\.firstName
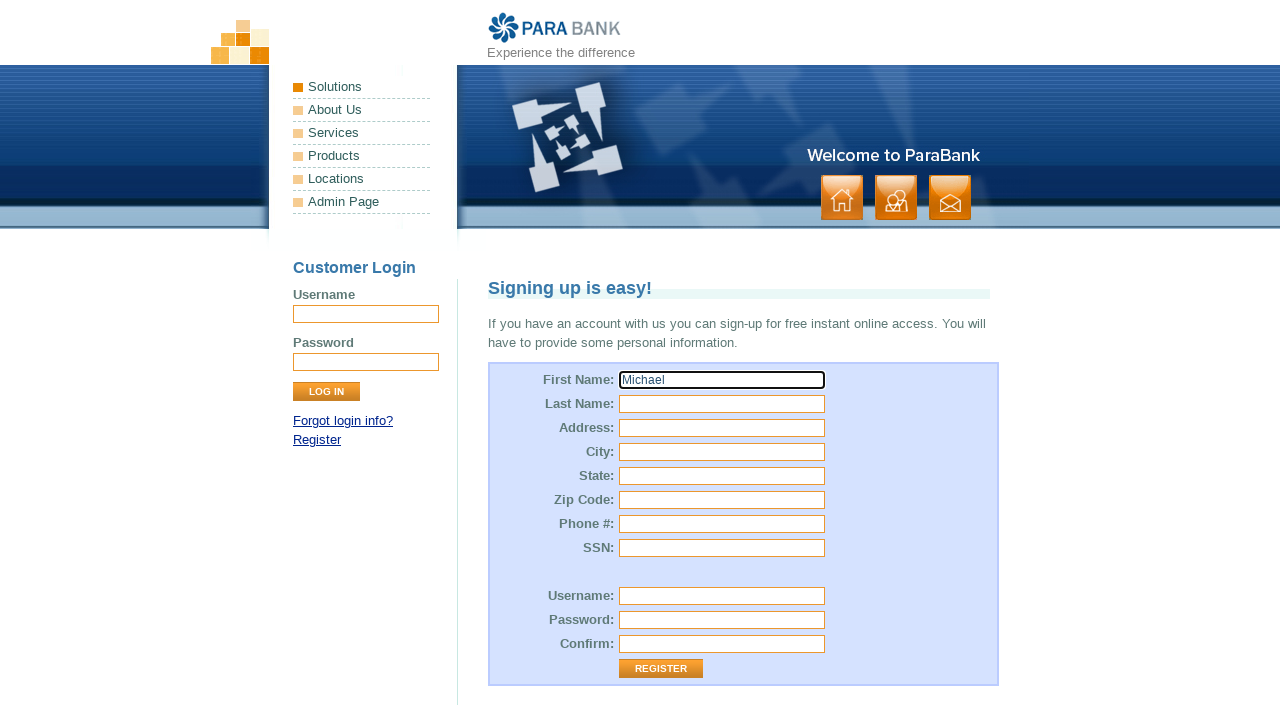

Filled last name field with 'Johnson' on input[name='customer.lastName']
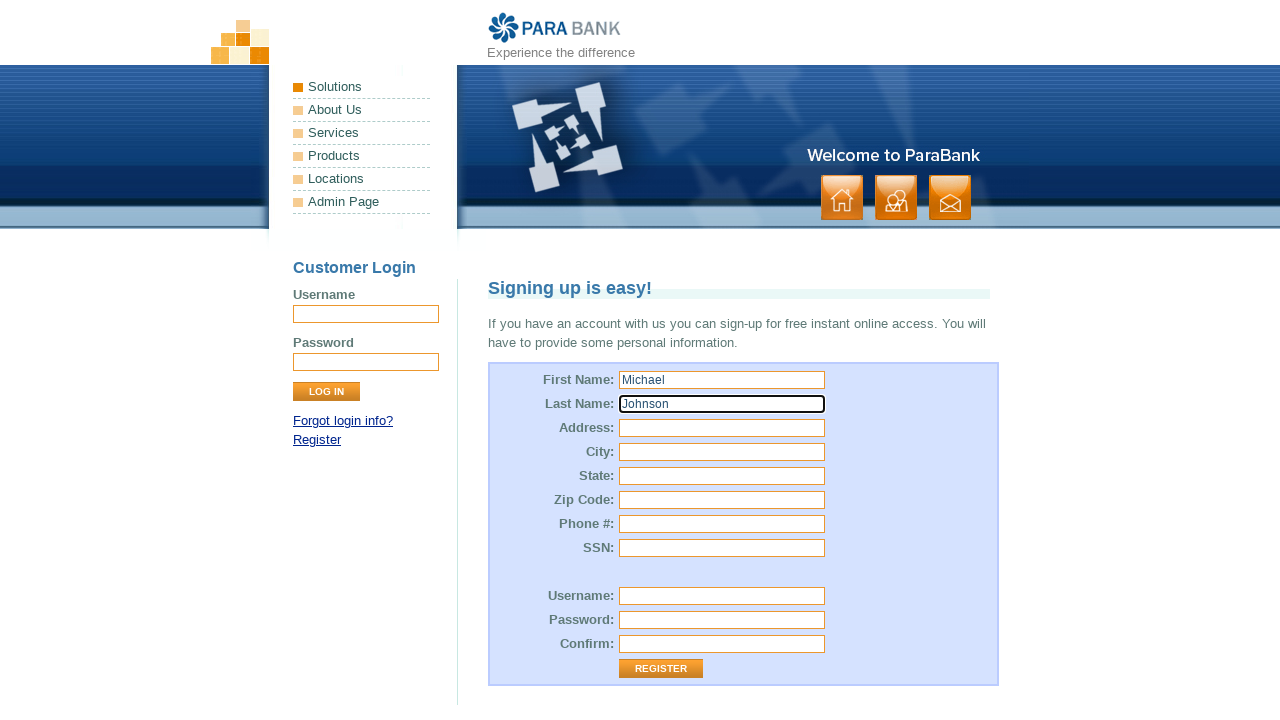

Filled street address with '456 Oak Avenue' on #customer\.address\.street
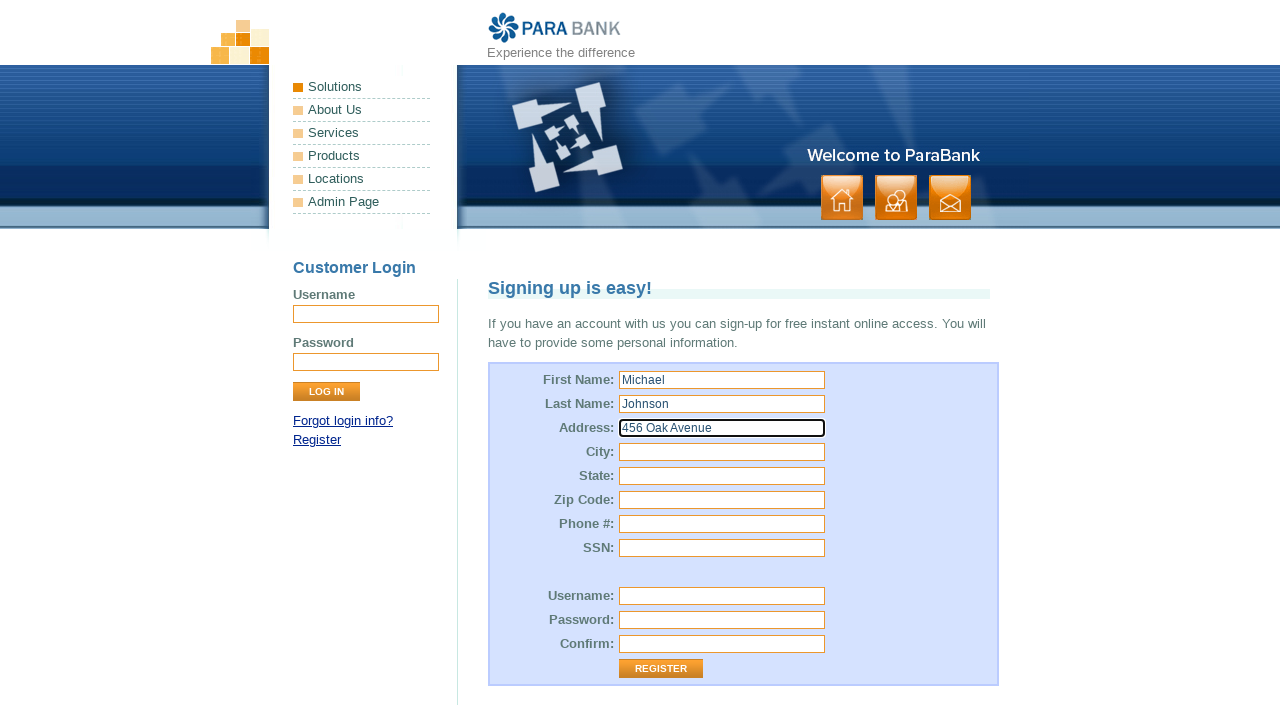

Filled city field with 'Springfield' on #customer\.address\.city
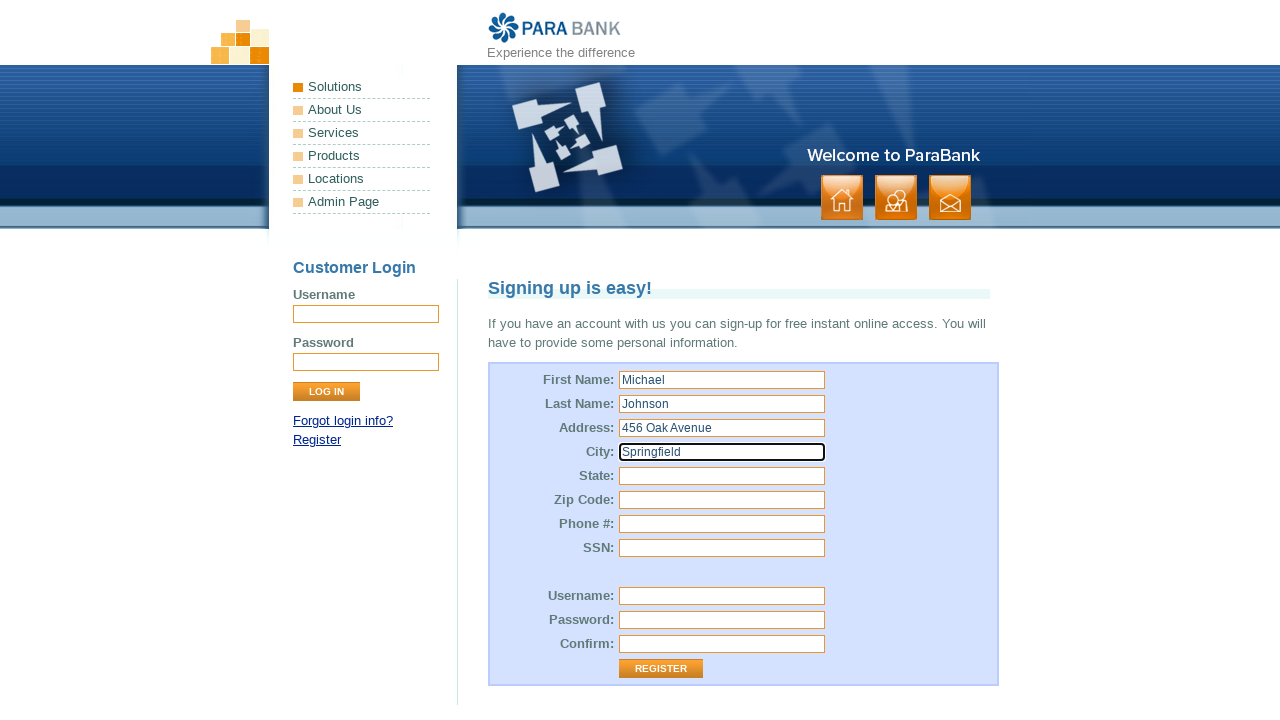

Filled state field with 'CA' on #customer\.address\.state
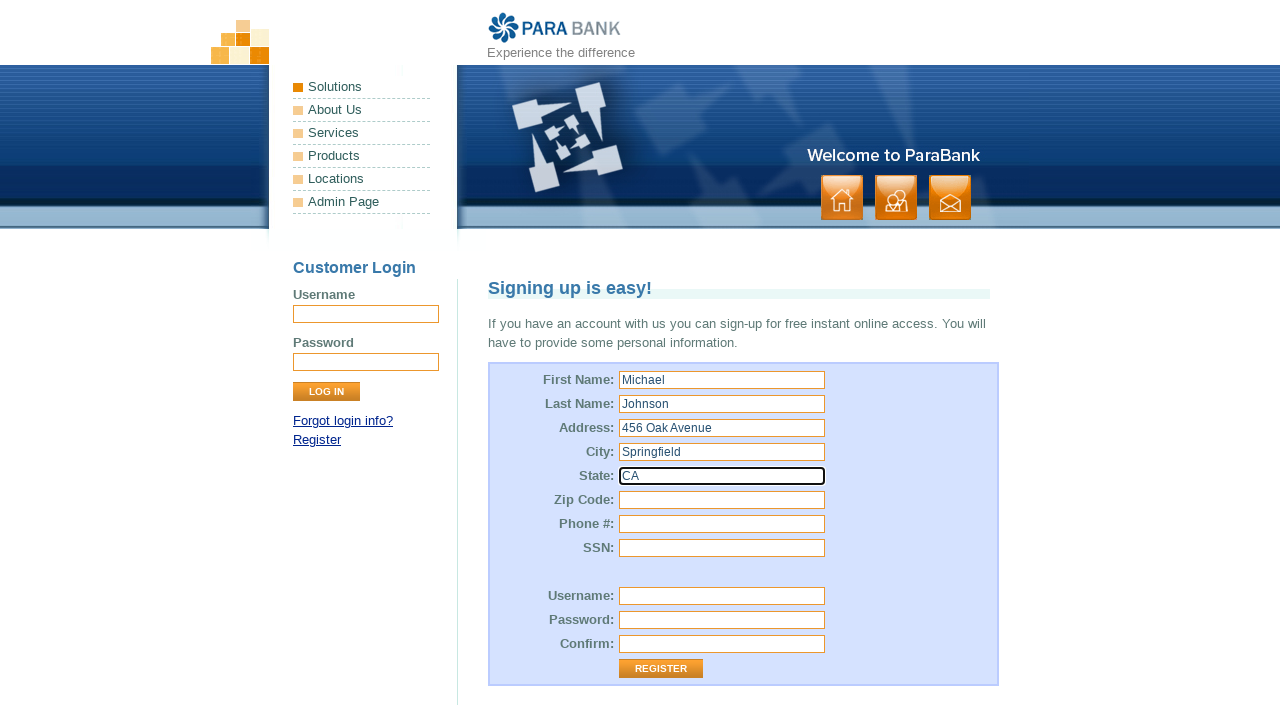

Filled zip code field with '90210' on #customer\.address\.zipCode
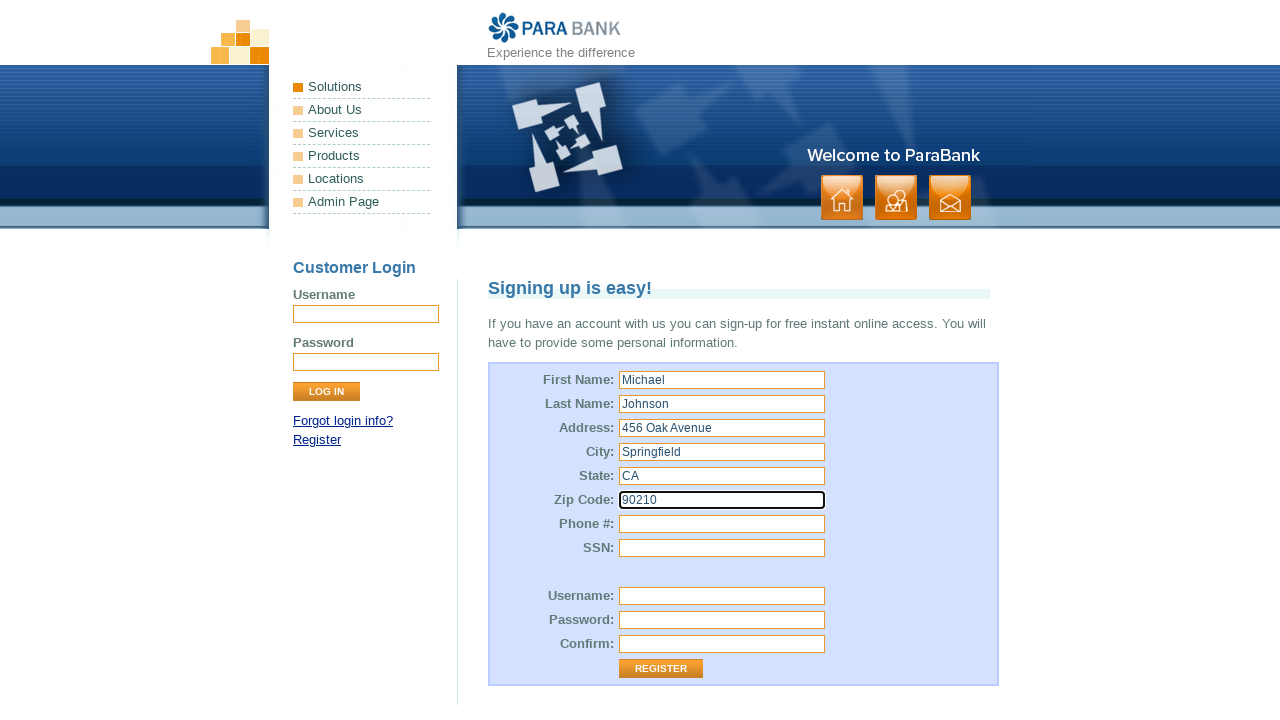

Filled phone number with '555-123-4567' on #customer\.phoneNumber
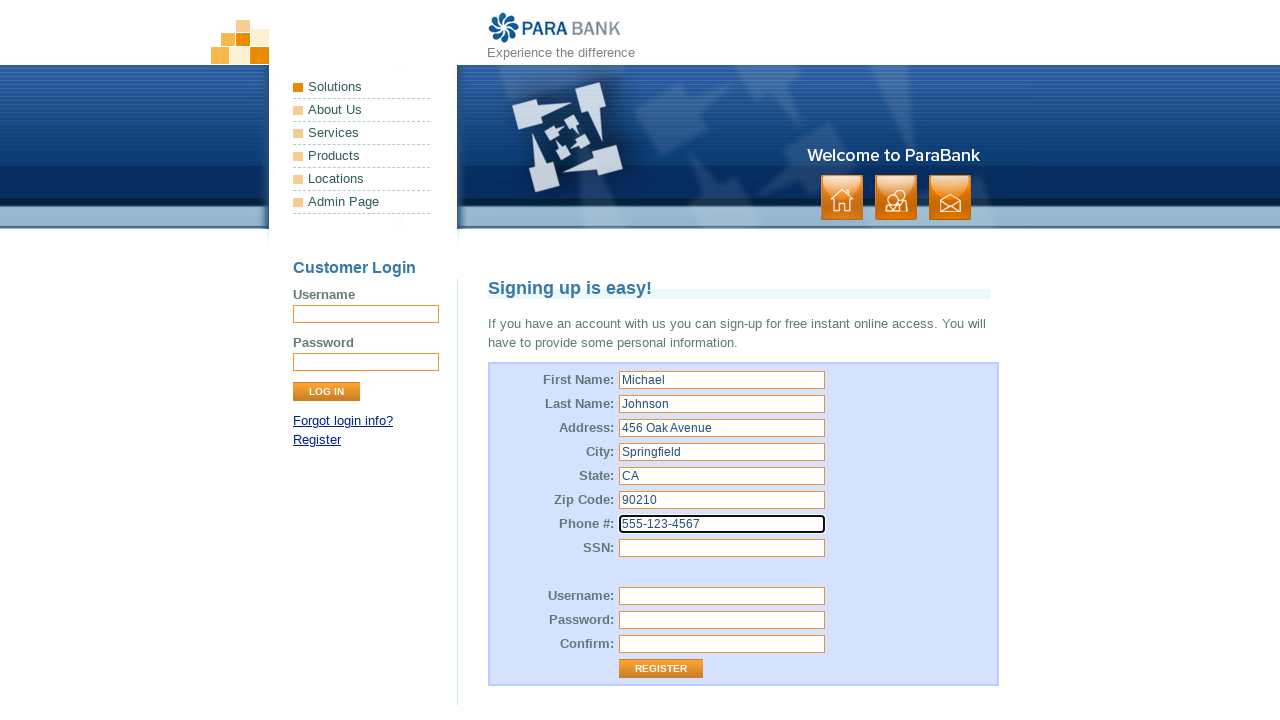

Filled SSN with '123-45-6789' on #customer\.ssn
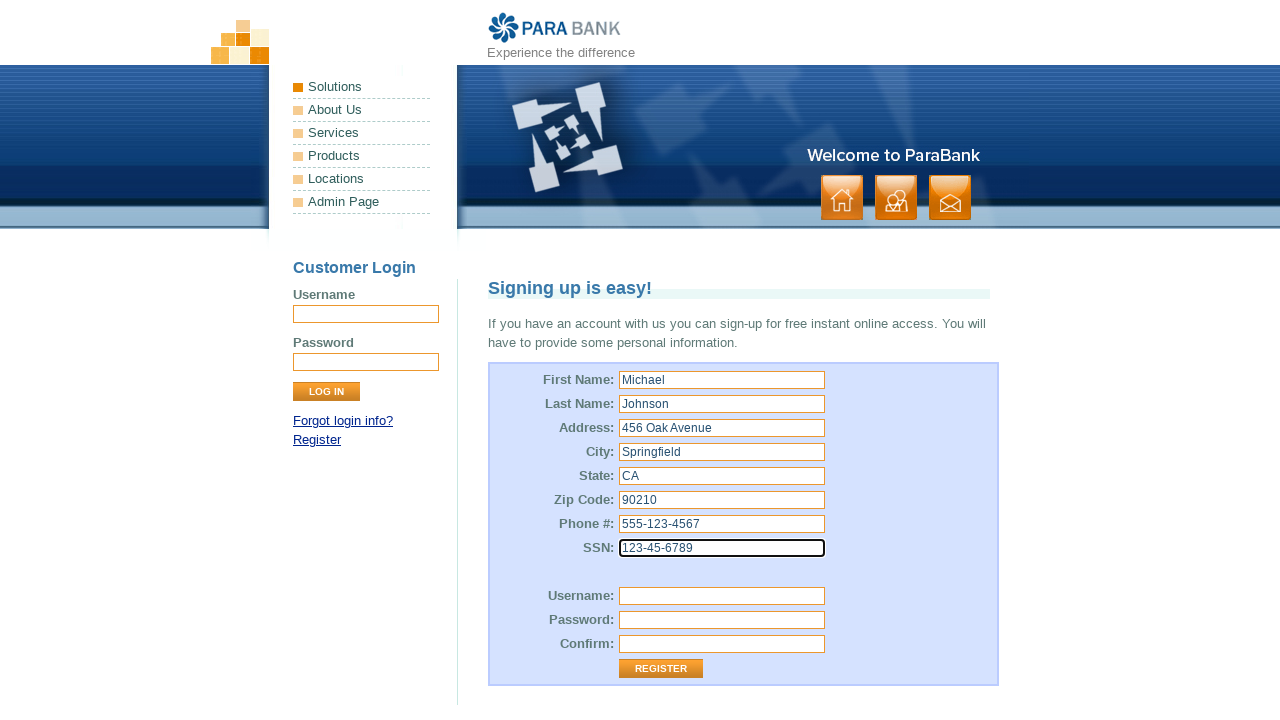

Filled username field with 'mjohnson2024' on #customer\.username
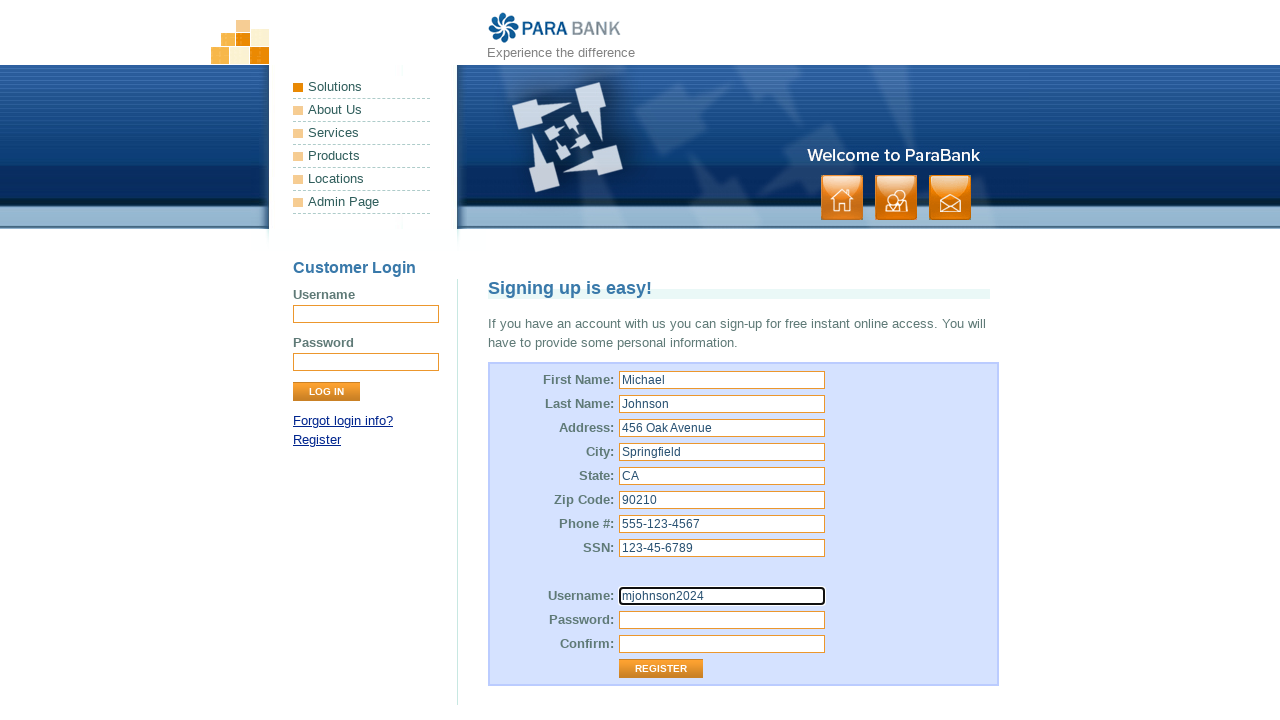

Filled password field with 'SecurePass789' on #customer\.password
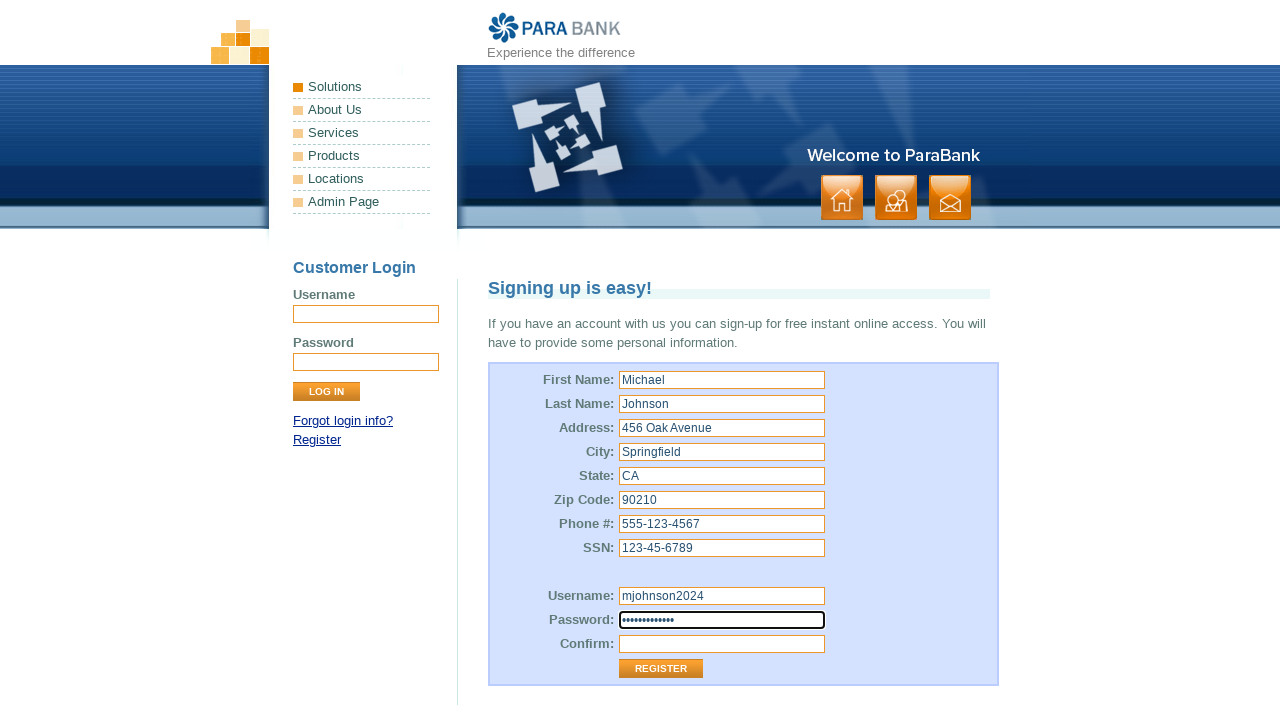

Filled repeated password field with 'SecurePass789' on #repeatedPassword
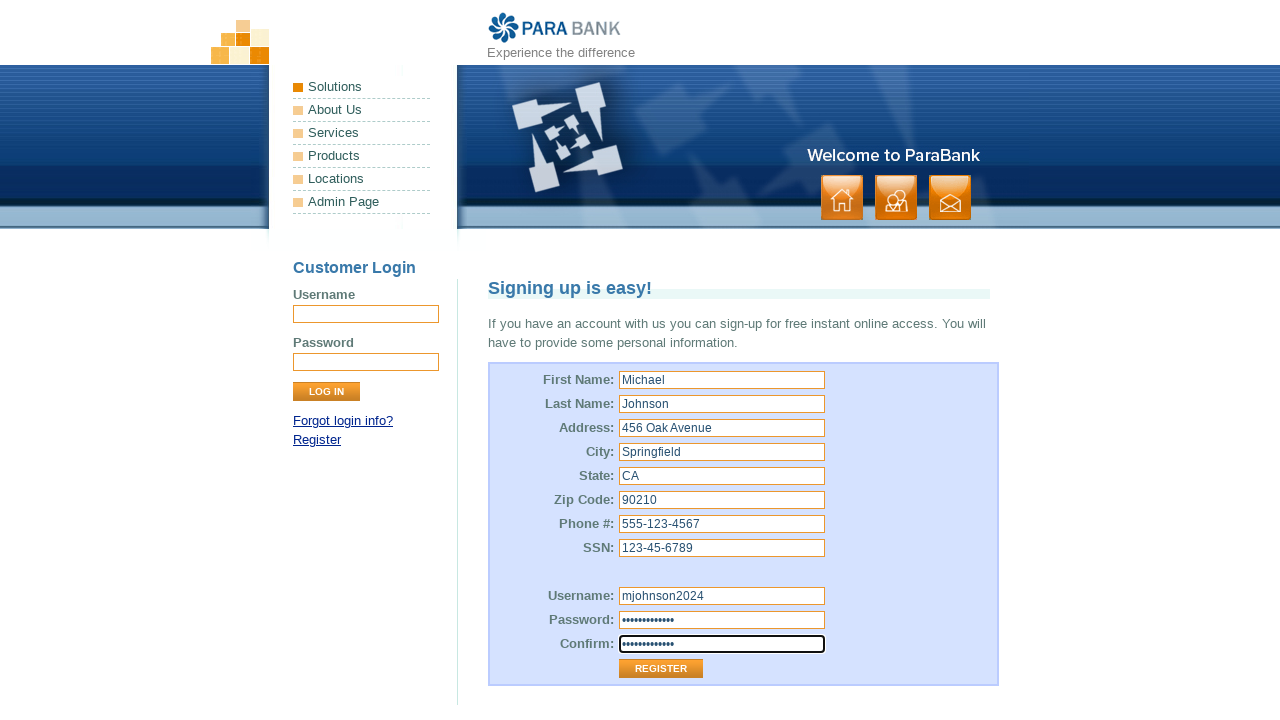

Clicked register button to submit the form at (896, 198) on .button
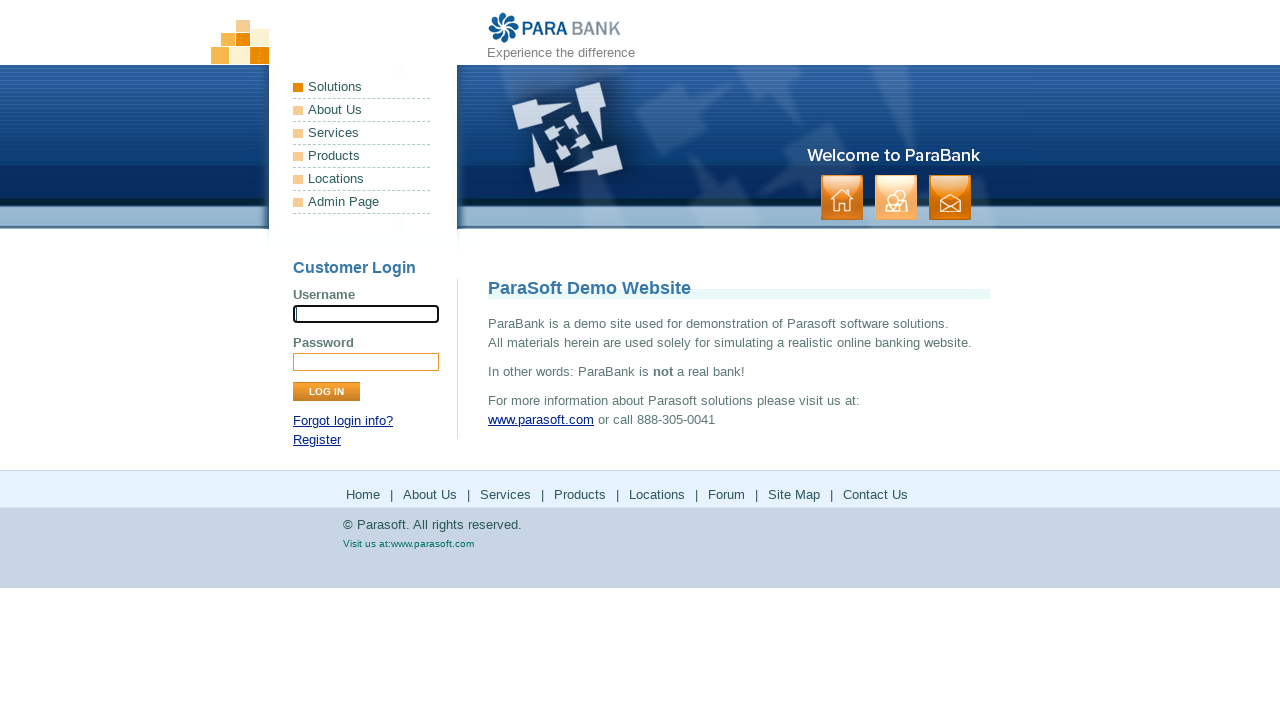

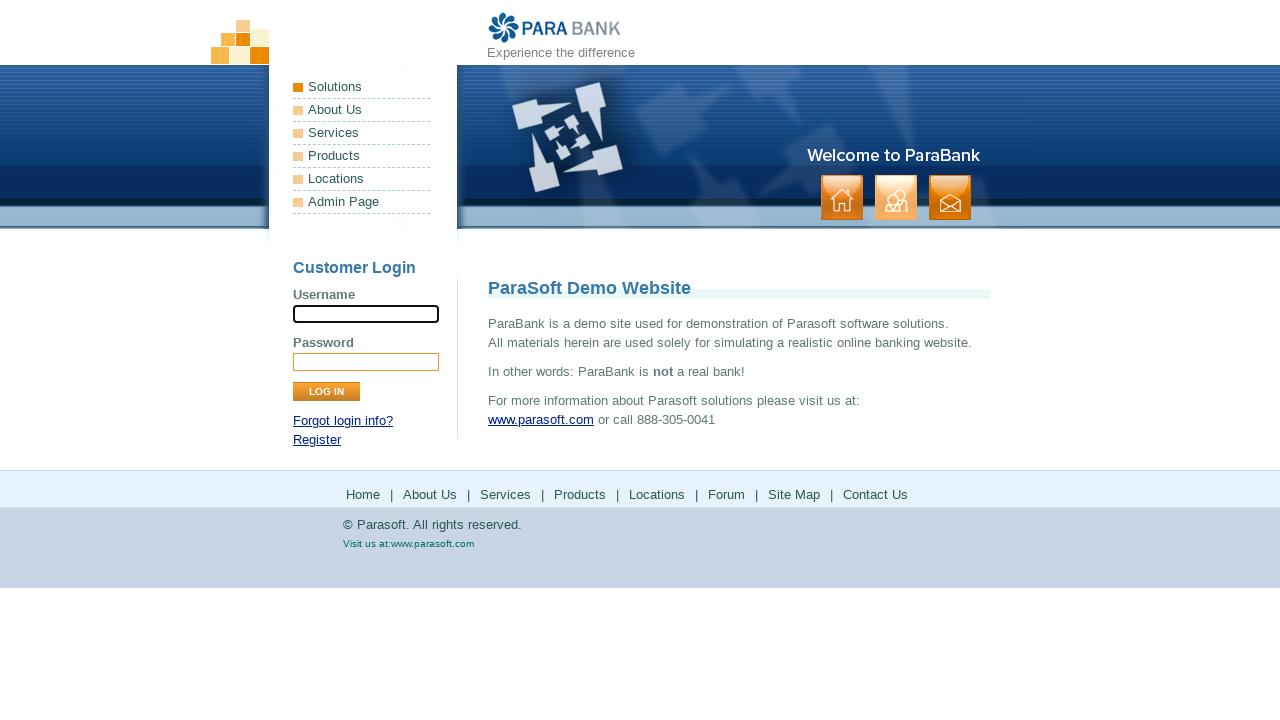